Tests passenger count selection by clicking the increment button multiple times to add adults

Starting URL: https://rahulshettyacademy.com/dropdownsPractise/

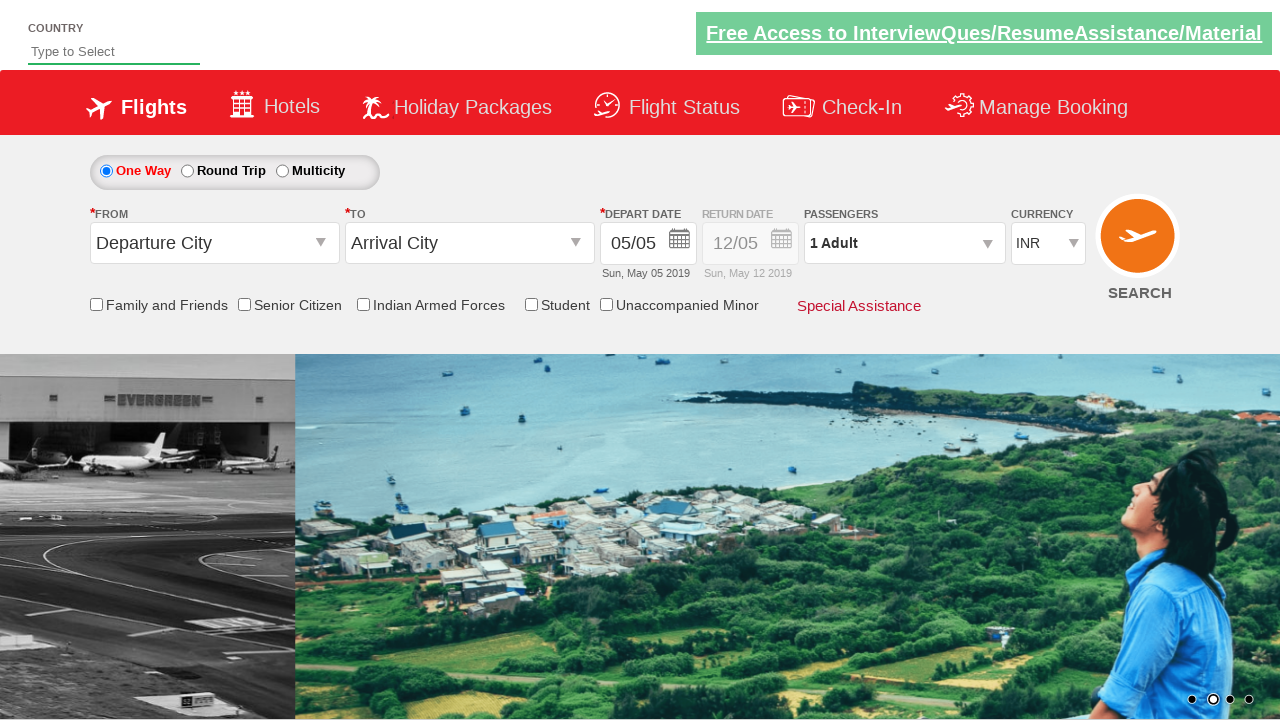

Clicked on passenger info dropdown to open selection panel at (904, 243) on #divpaxinfo
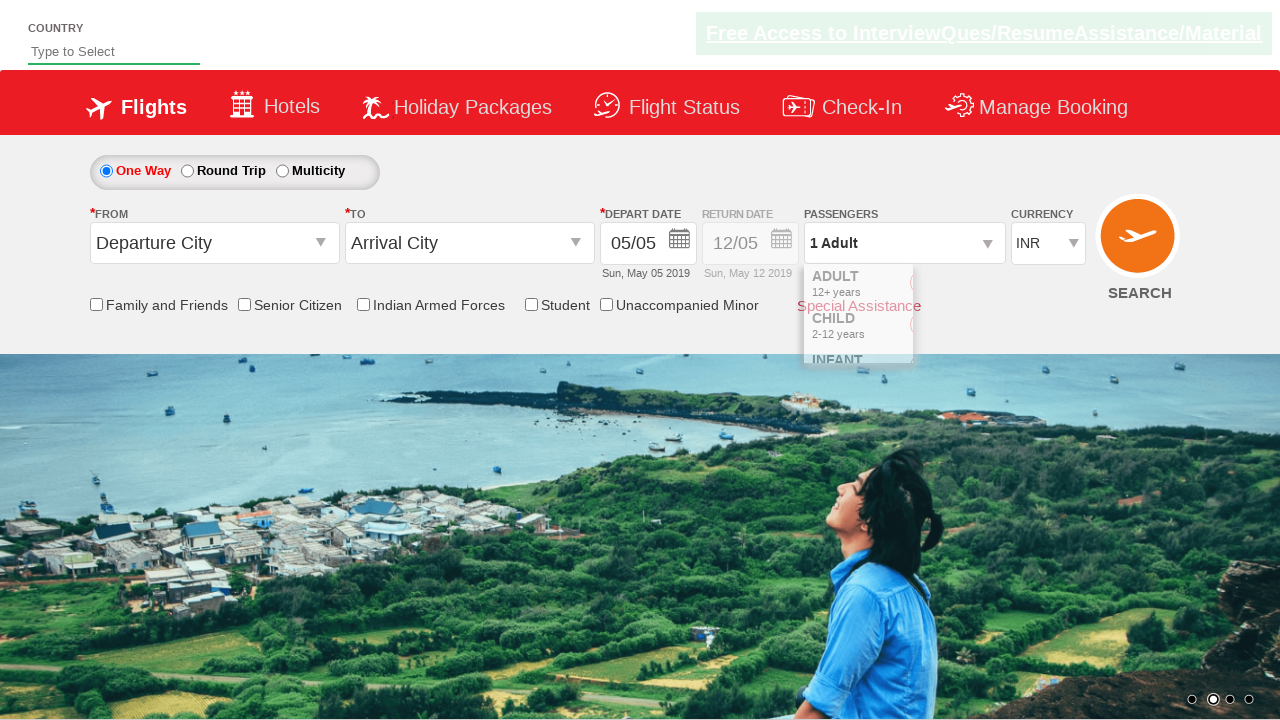

Clicked adult increment button (iteration 1 of 4) at (982, 288) on #hrefIncAdt
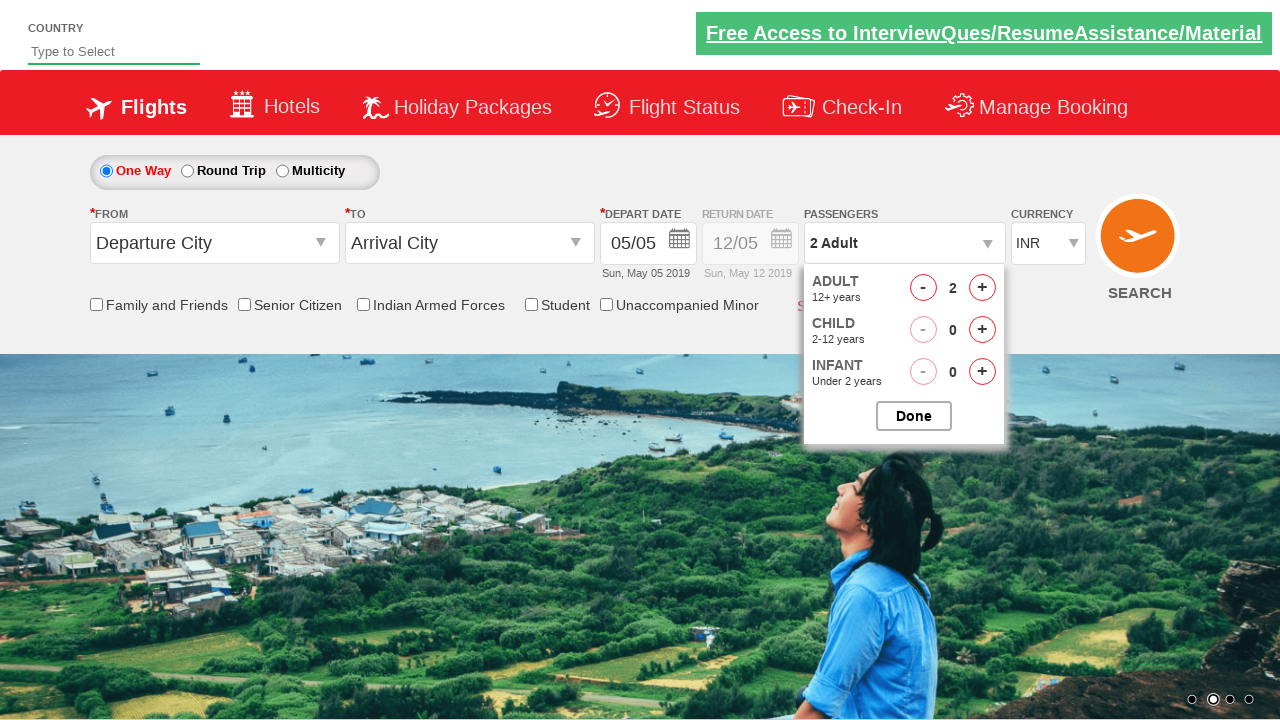

Clicked adult increment button (iteration 2 of 4) at (982, 288) on #hrefIncAdt
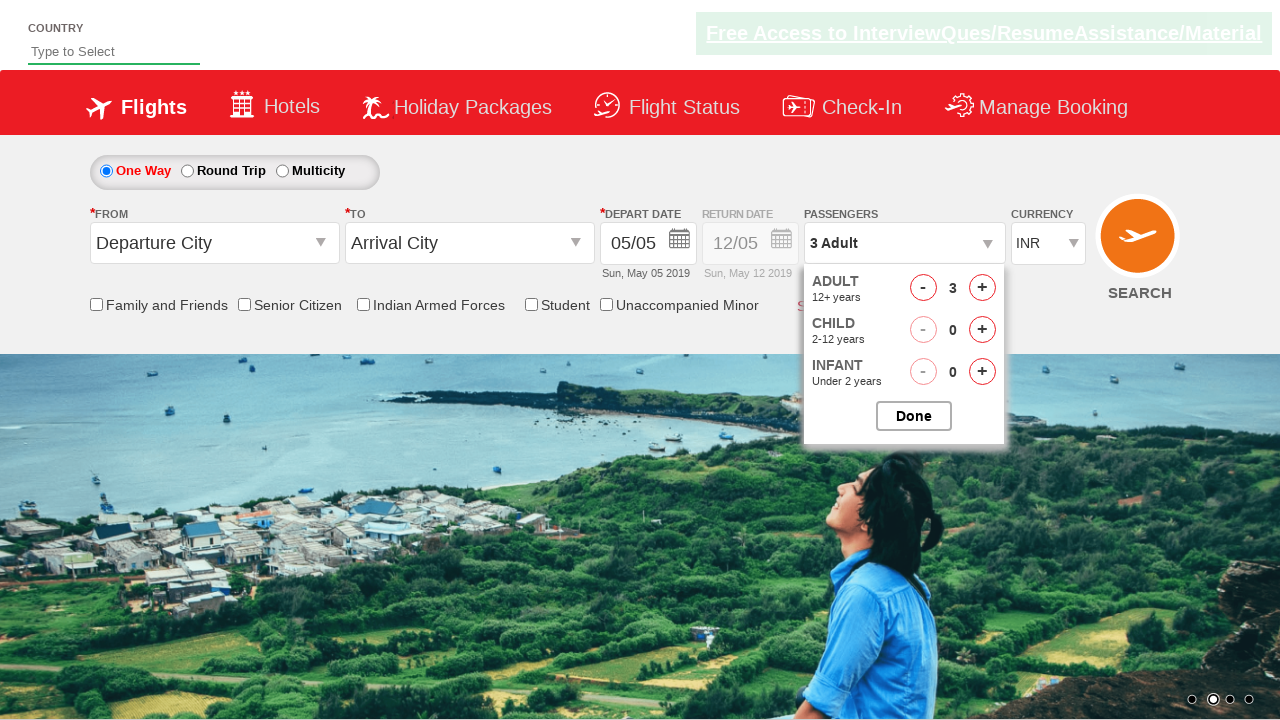

Clicked adult increment button (iteration 3 of 4) at (982, 288) on #hrefIncAdt
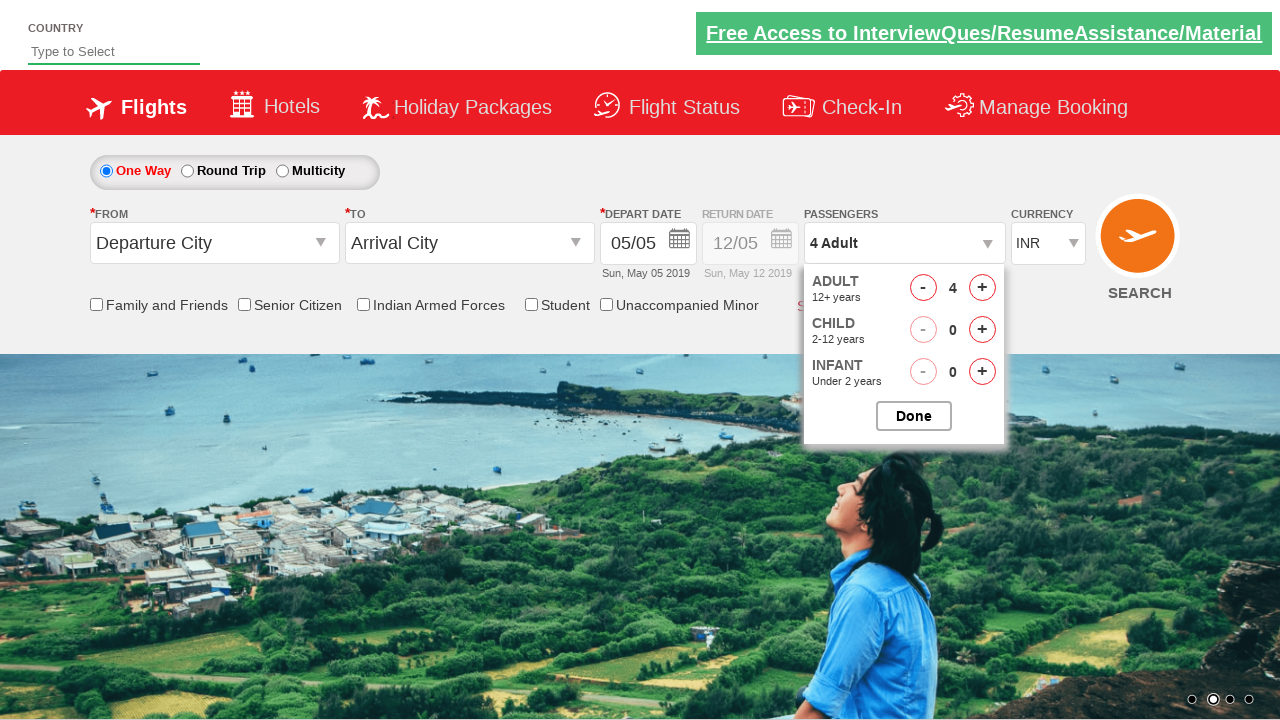

Clicked adult increment button (iteration 4 of 4) at (982, 288) on #hrefIncAdt
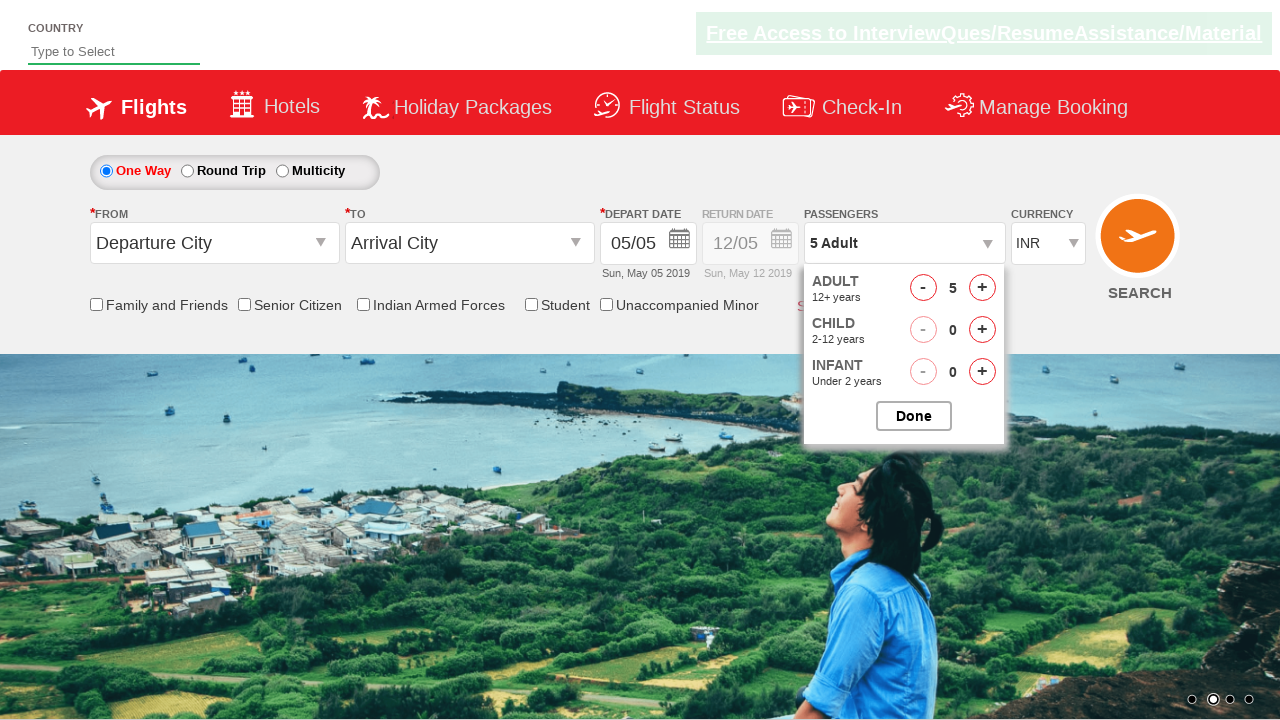

Clicked close button to collapse passenger selection dropdown at (914, 416) on #btnclosepaxoption
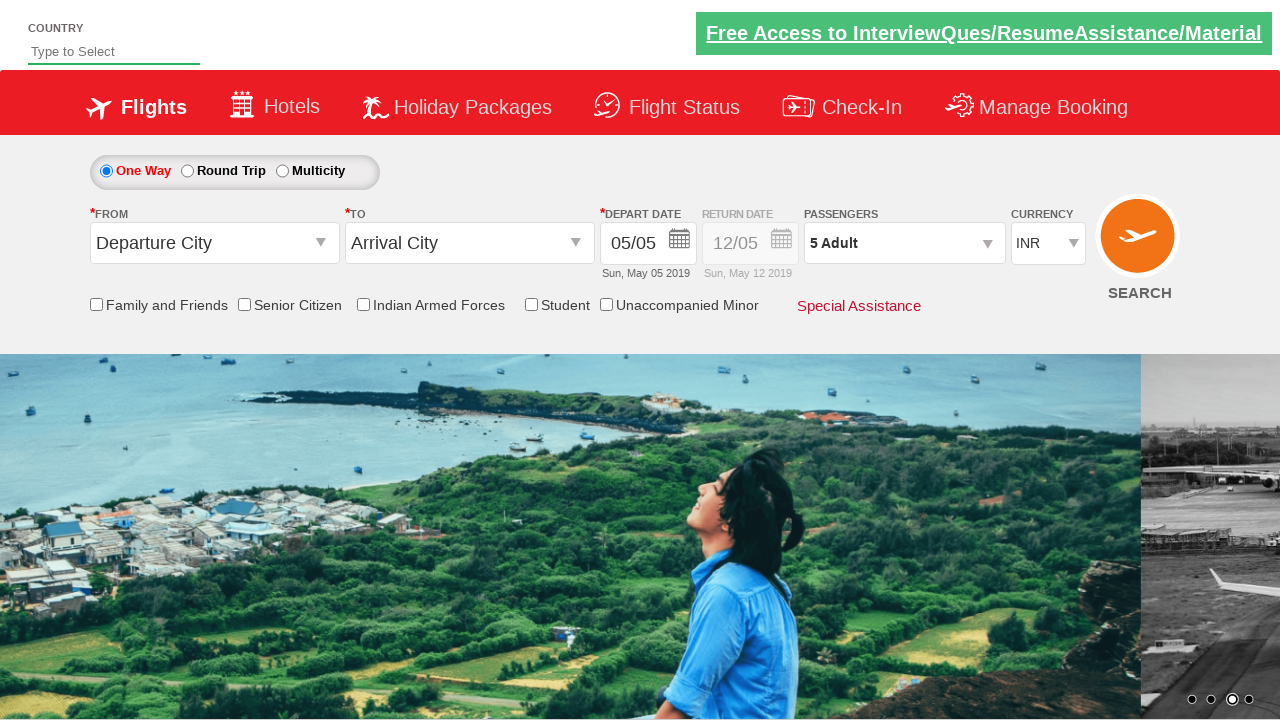

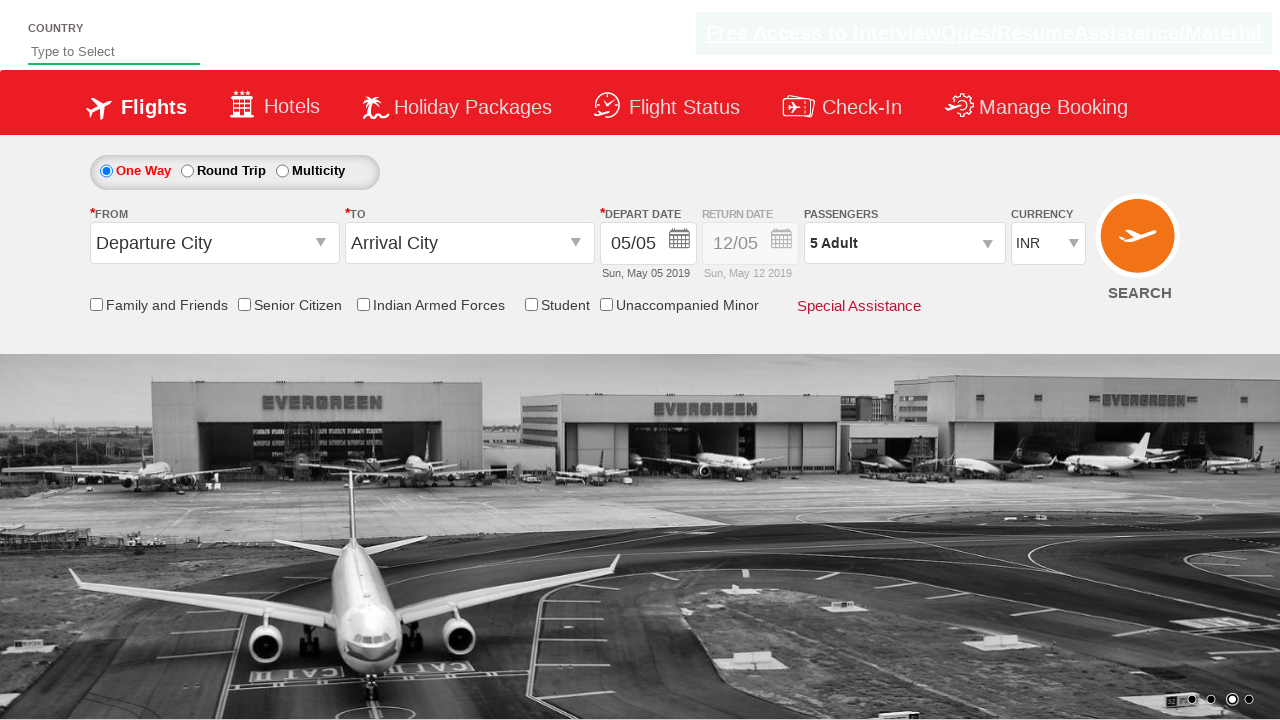